Tests clicking a single element by its ID on a practice automation page

Starting URL: https://ultimateqa.com/simple-html-elements-for-automation/

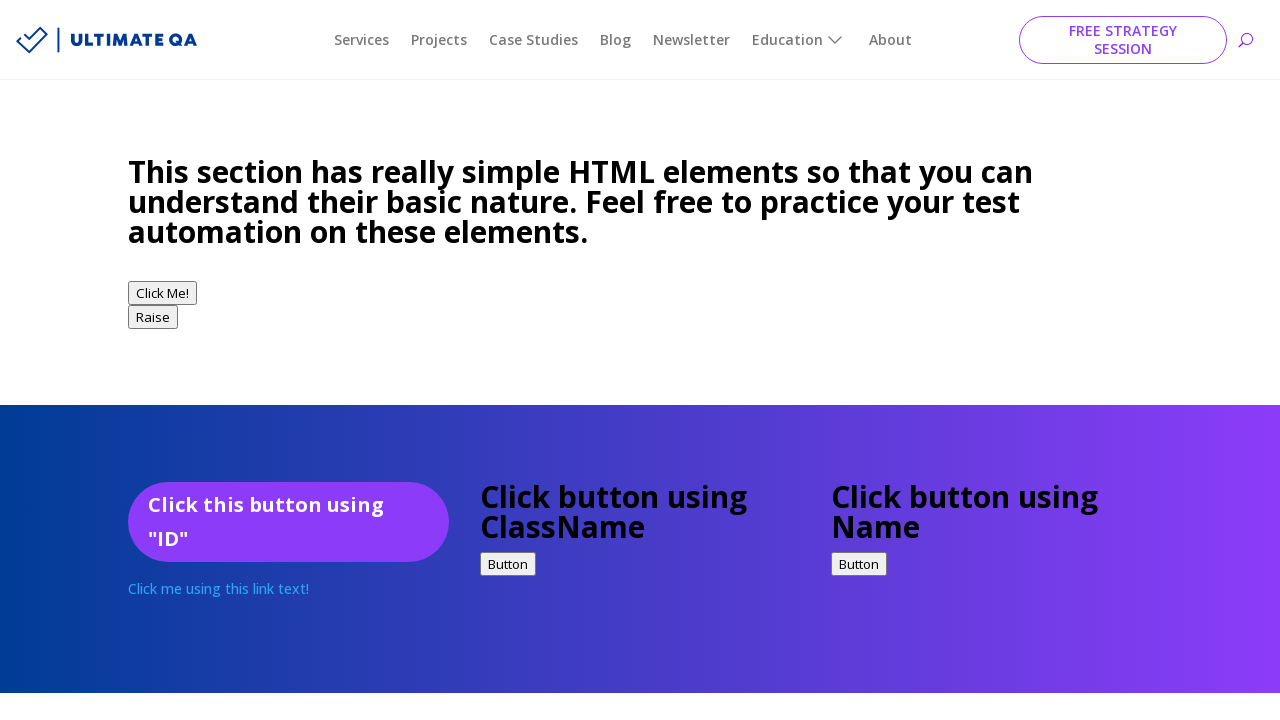

Navigated to practice automation page
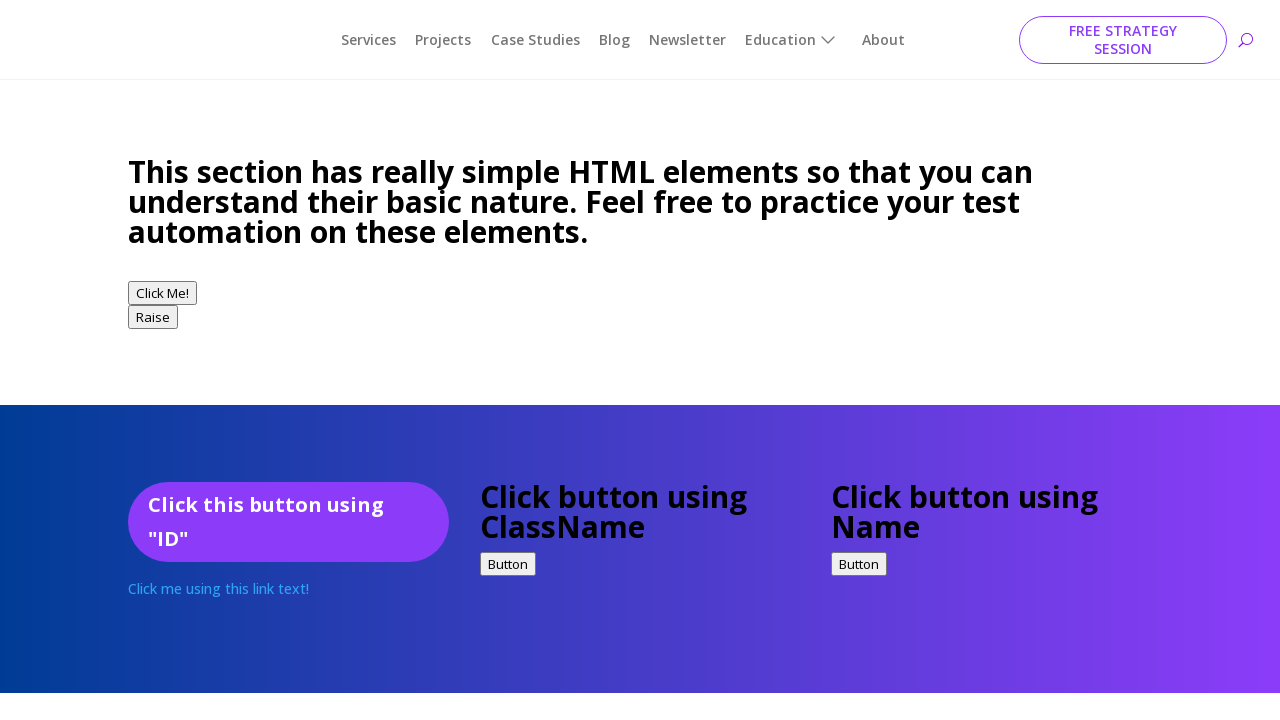

Clicked single element by ID 'idExample' at (288, 522) on #idExample
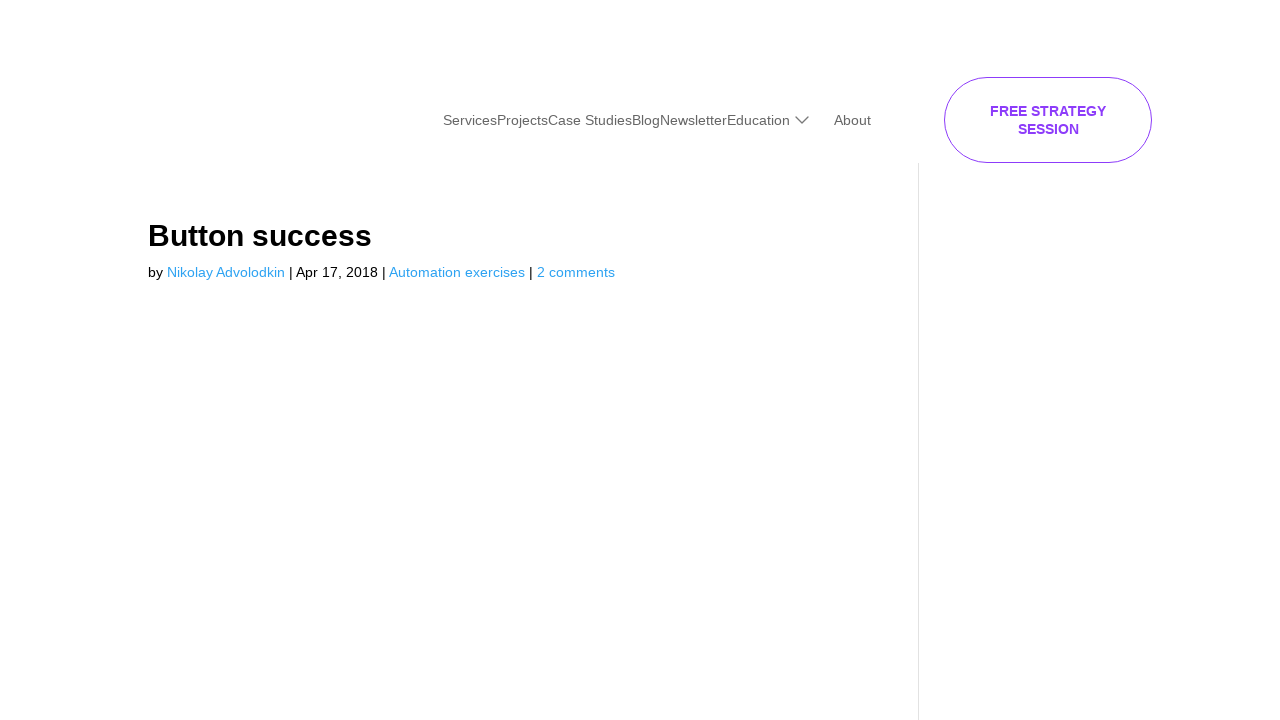

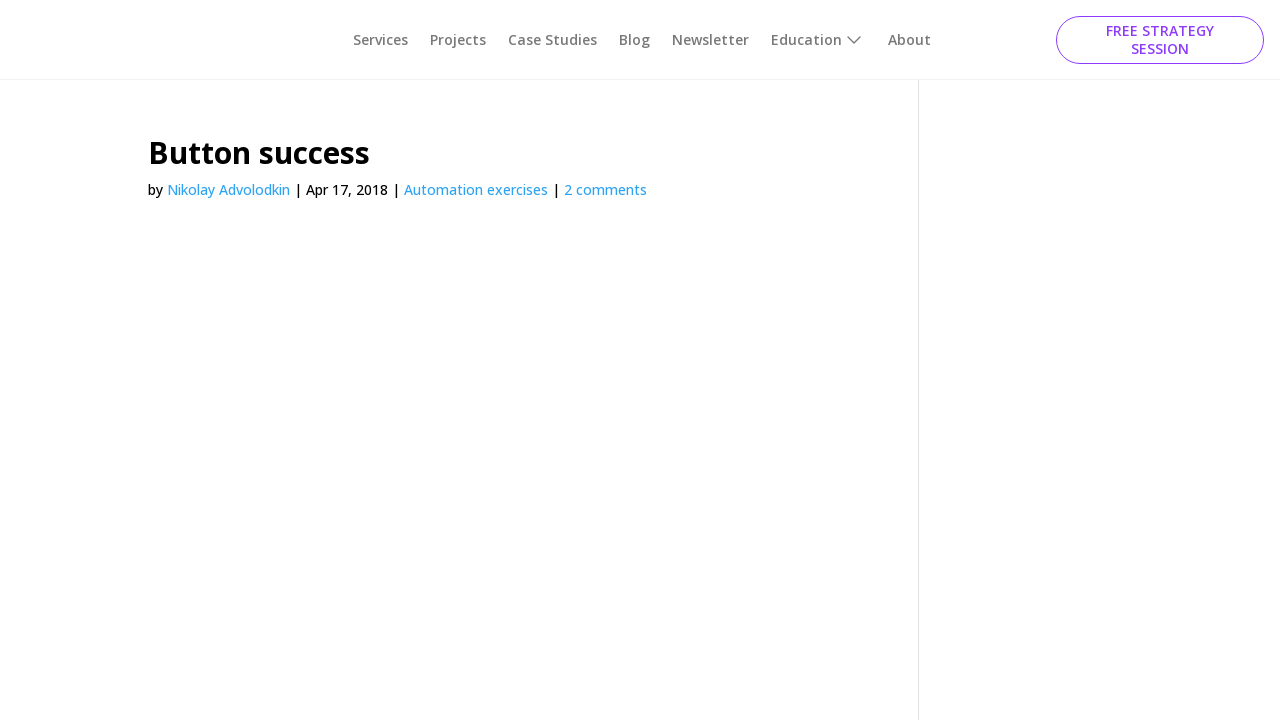